Tests the search functionality on python.org by entering "python" as a search query and submitting the form to verify search results are returned.

Starting URL: https://www.python.org

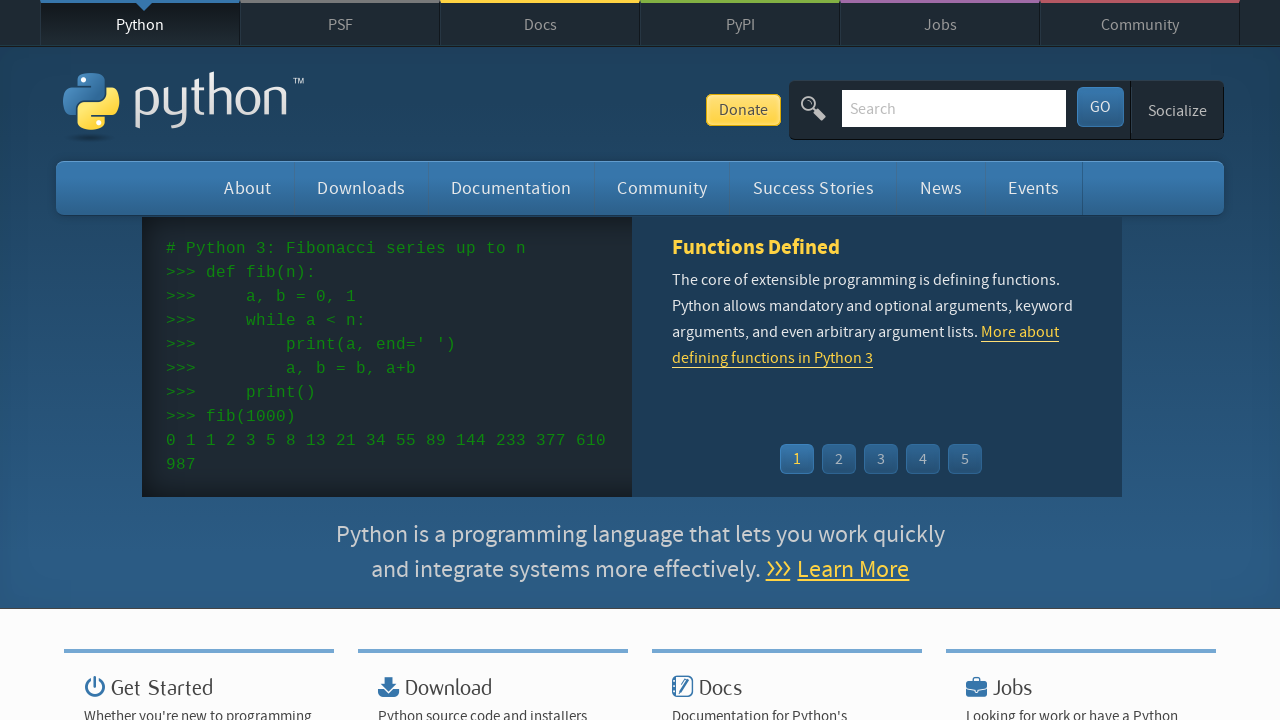

Filled search box with 'python' on input[name='q']
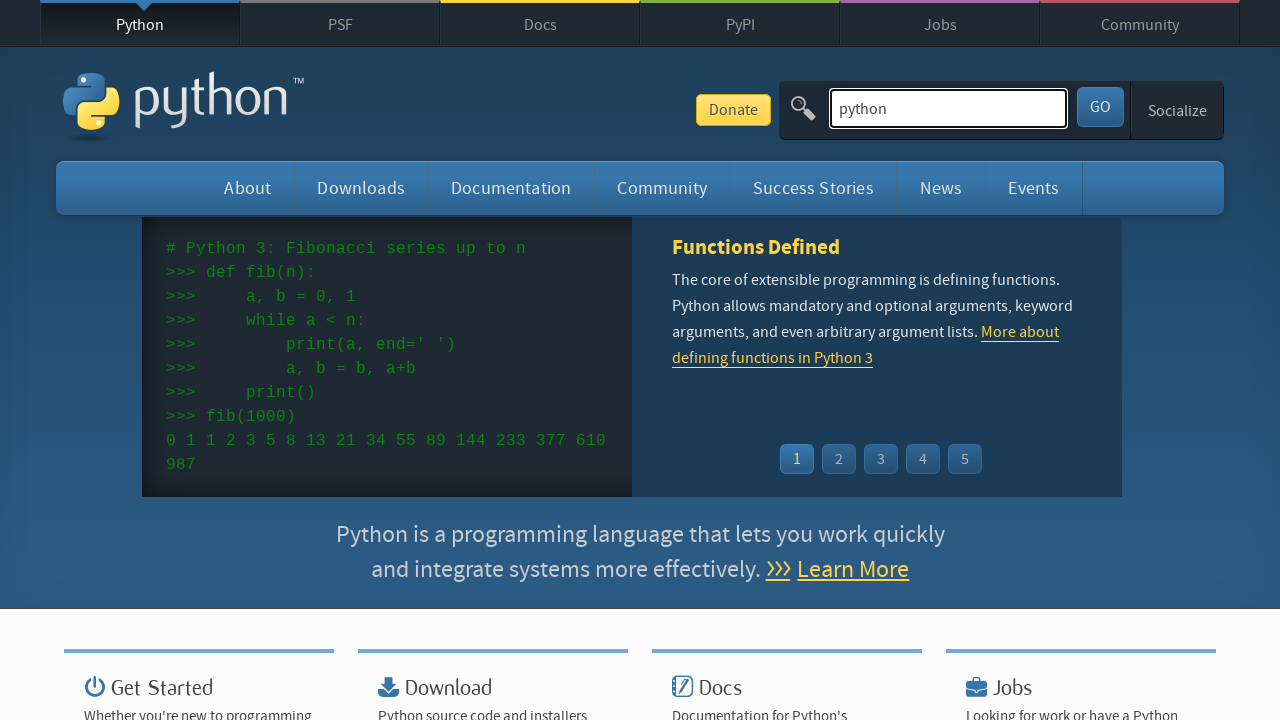

Pressed Enter to submit search query on input[name='q']
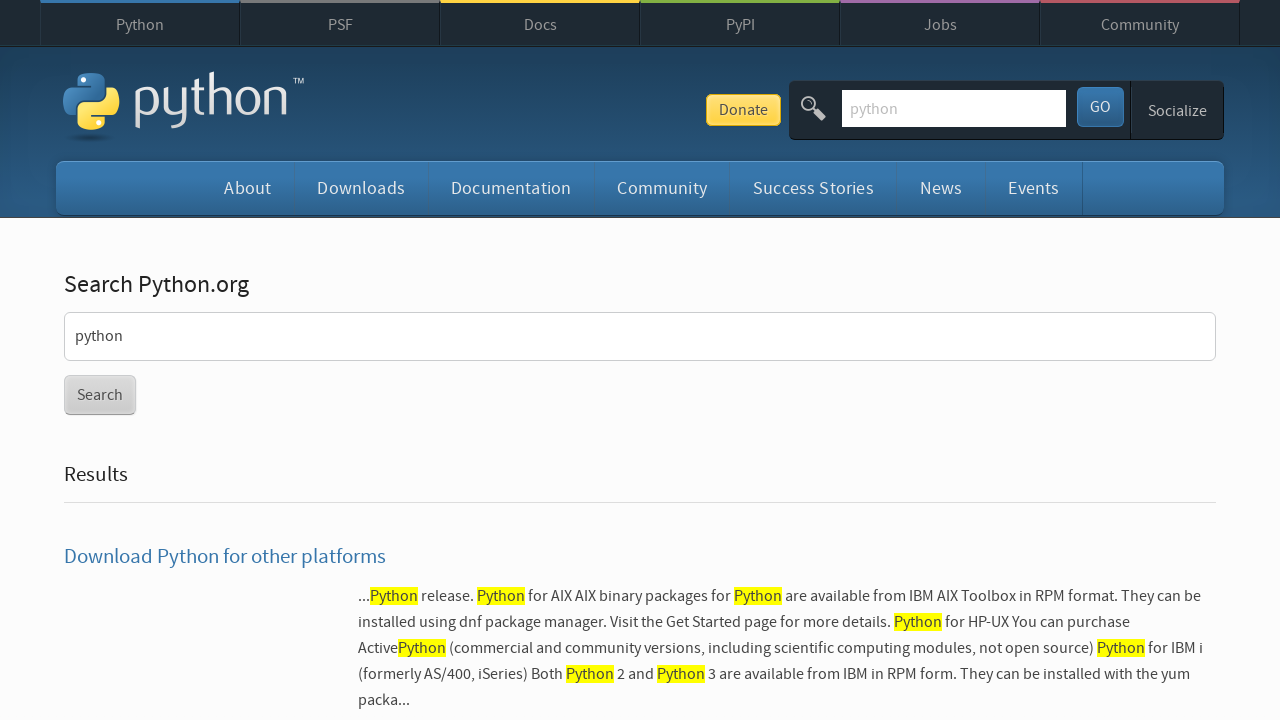

Search results page loaded and DOM content ready
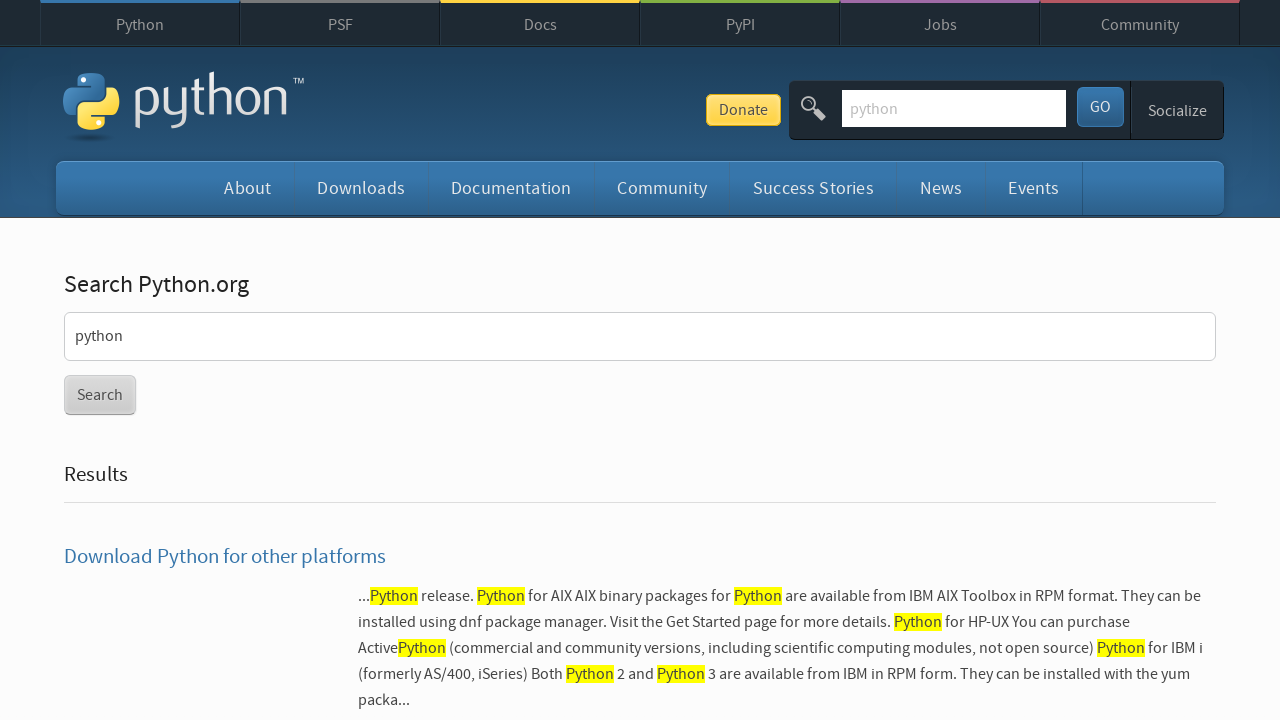

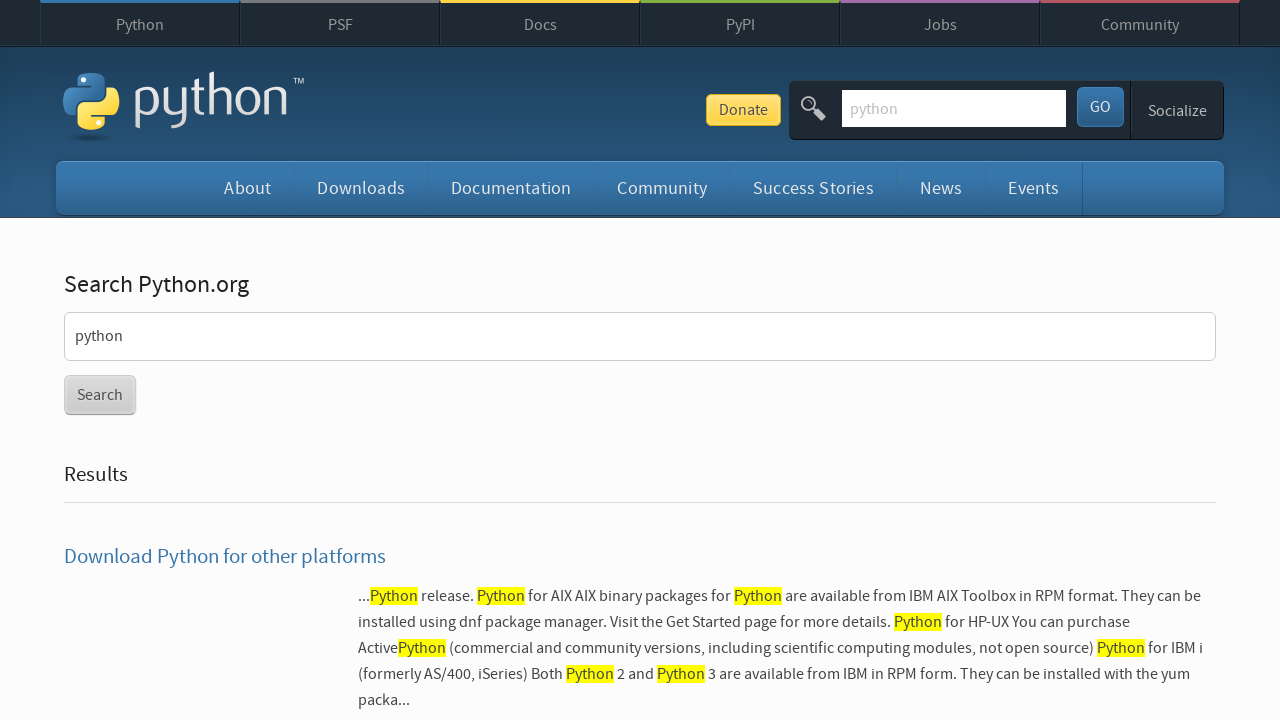